Tests window maximize and minimize operations on a browser window

Starting URL: https://vip.ceshiren.com/#/ui_study

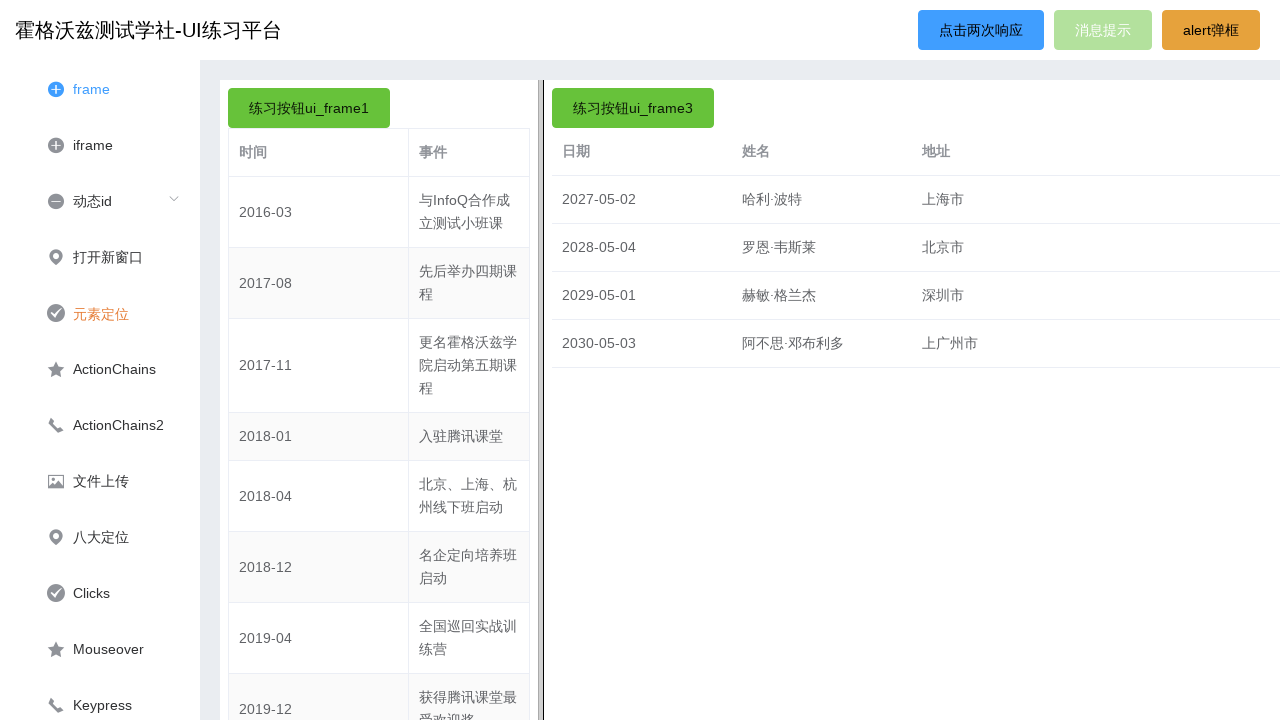

Page loaded with domcontentloaded state
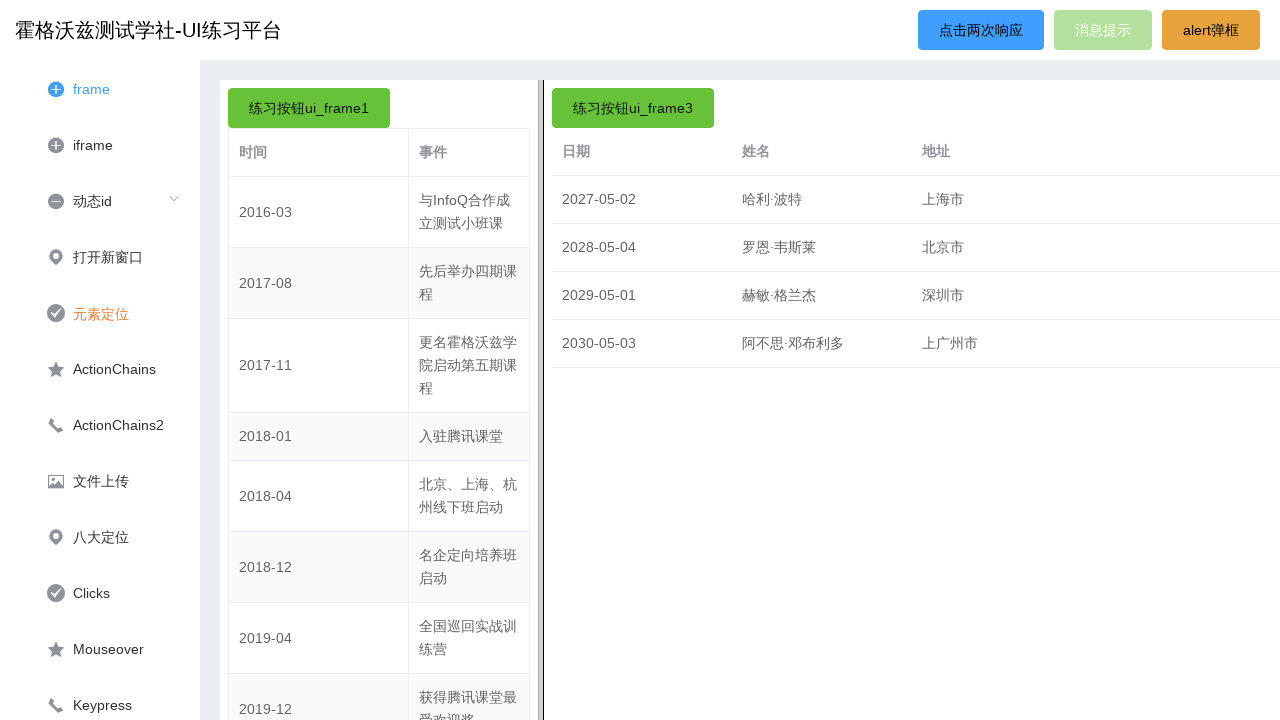

Window maximized - viewport set to 1920x1080
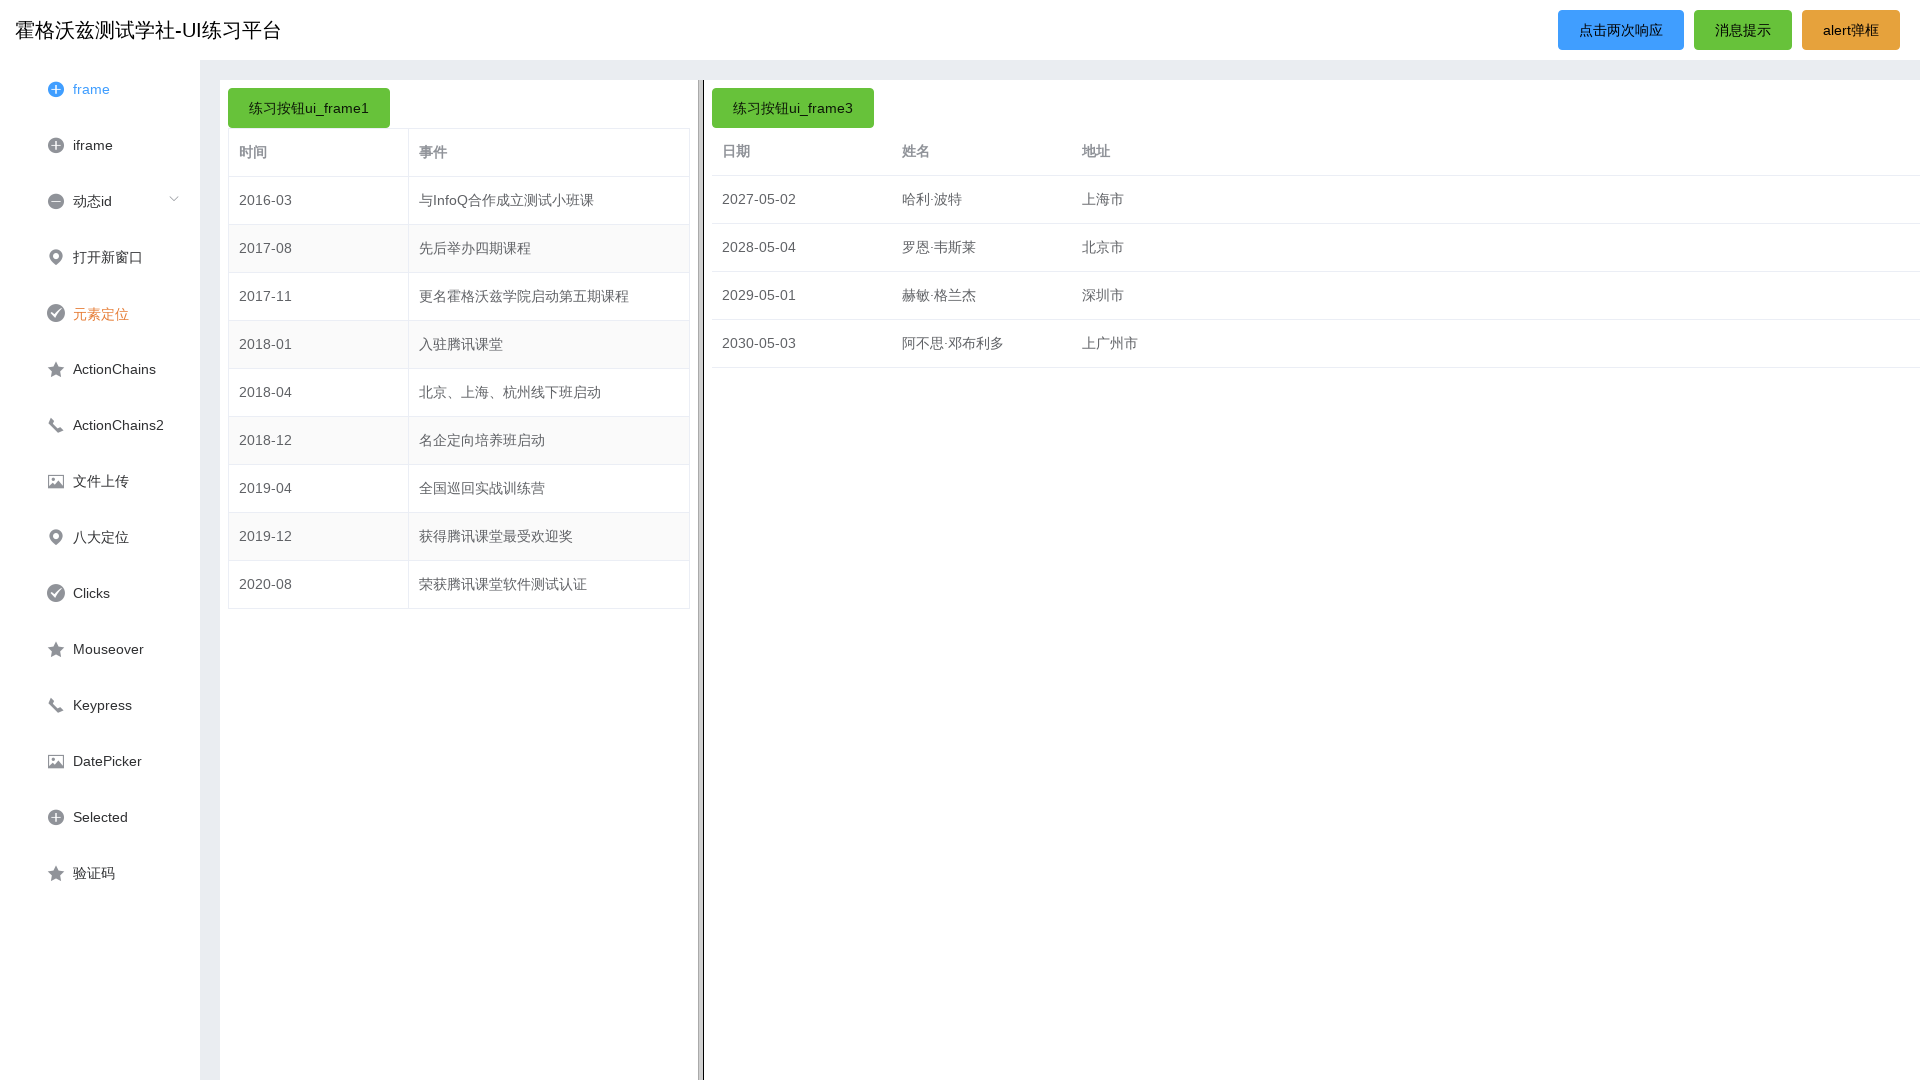

Window minimized - viewport set to 800x600
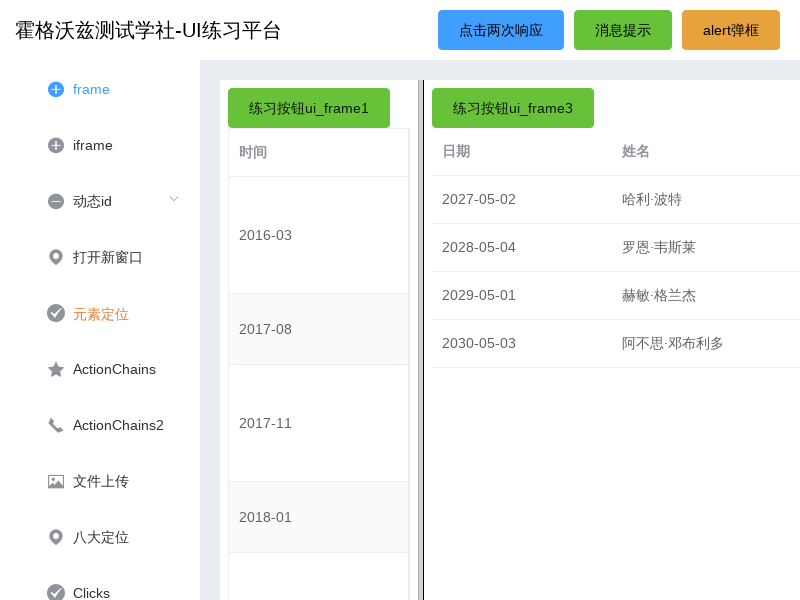

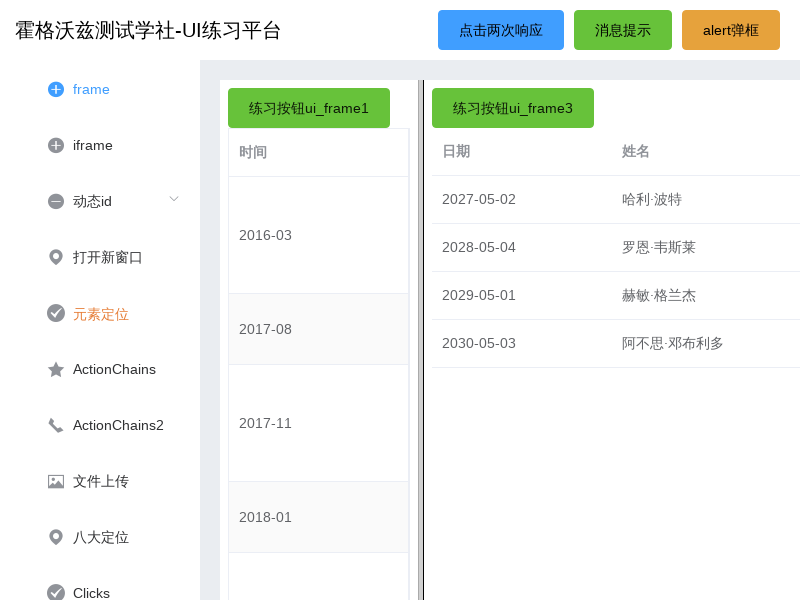